Tests checking an unchecked checkbox and verifying it becomes selected

Starting URL: http://the-internet.herokuapp.com/checkboxes

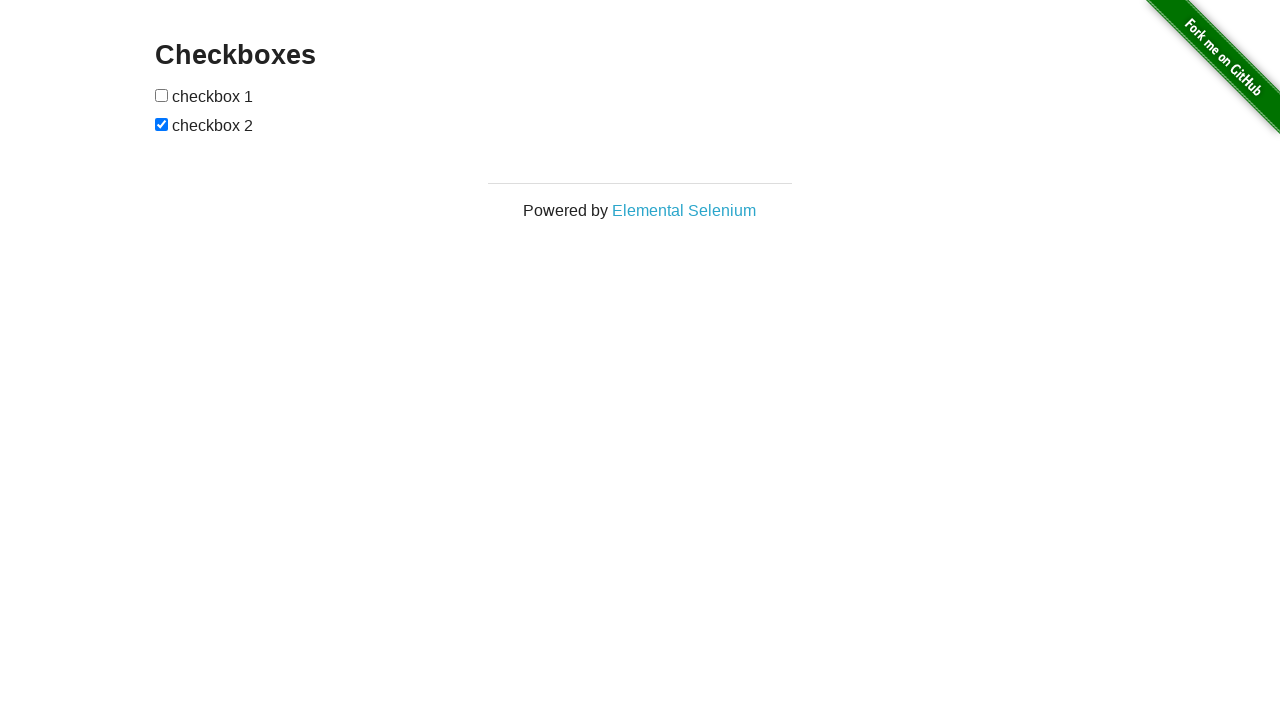

Clicked the first checkbox to check it at (162, 95) on xpath=/html/body/div[2]/div/div/form/input[1]
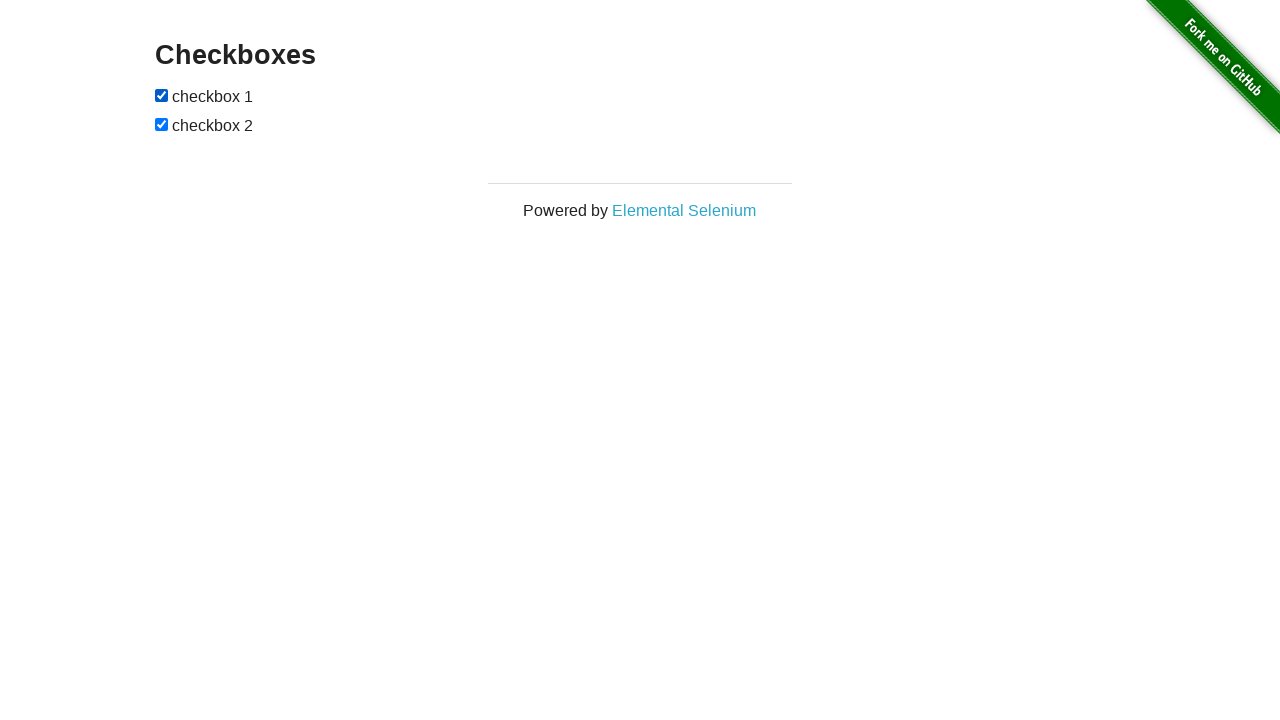

Located the first checkbox element
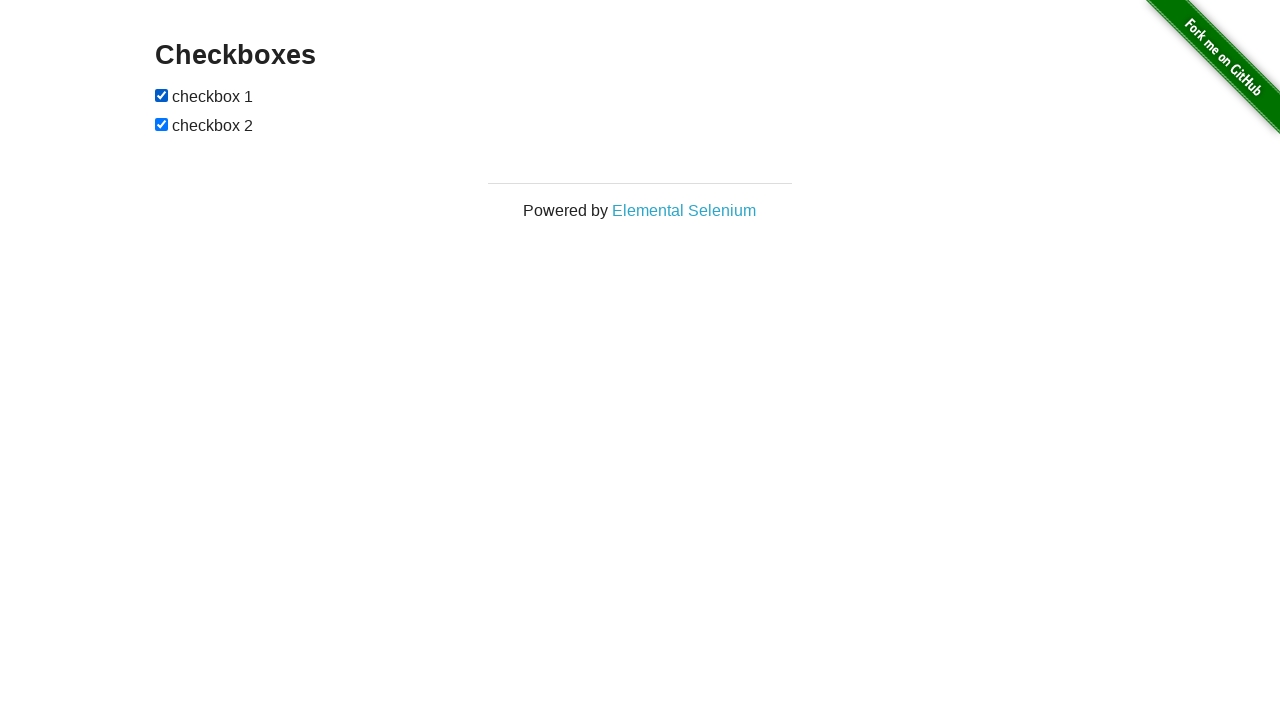

Verified the first checkbox is now selected
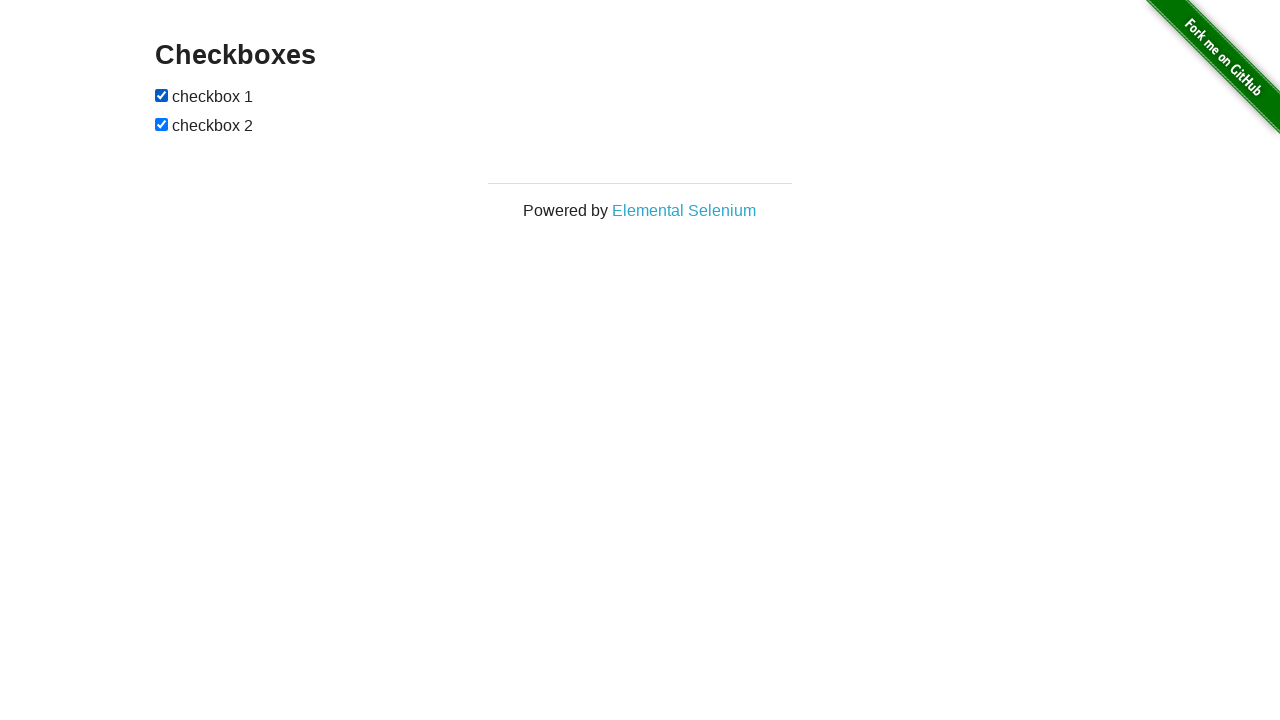

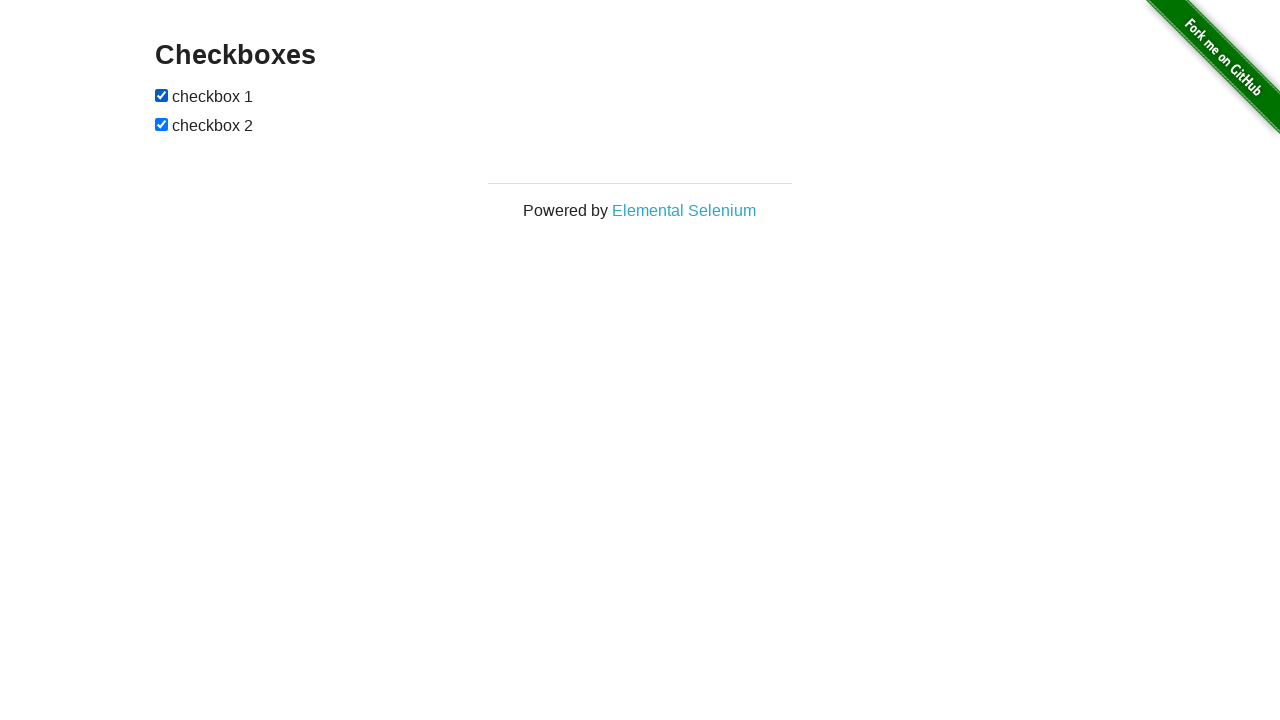